Tests navigation to languages starting with numbers on 99 Bottles of Beer site

Starting URL: http://www.99-bottles-of-beer.net/

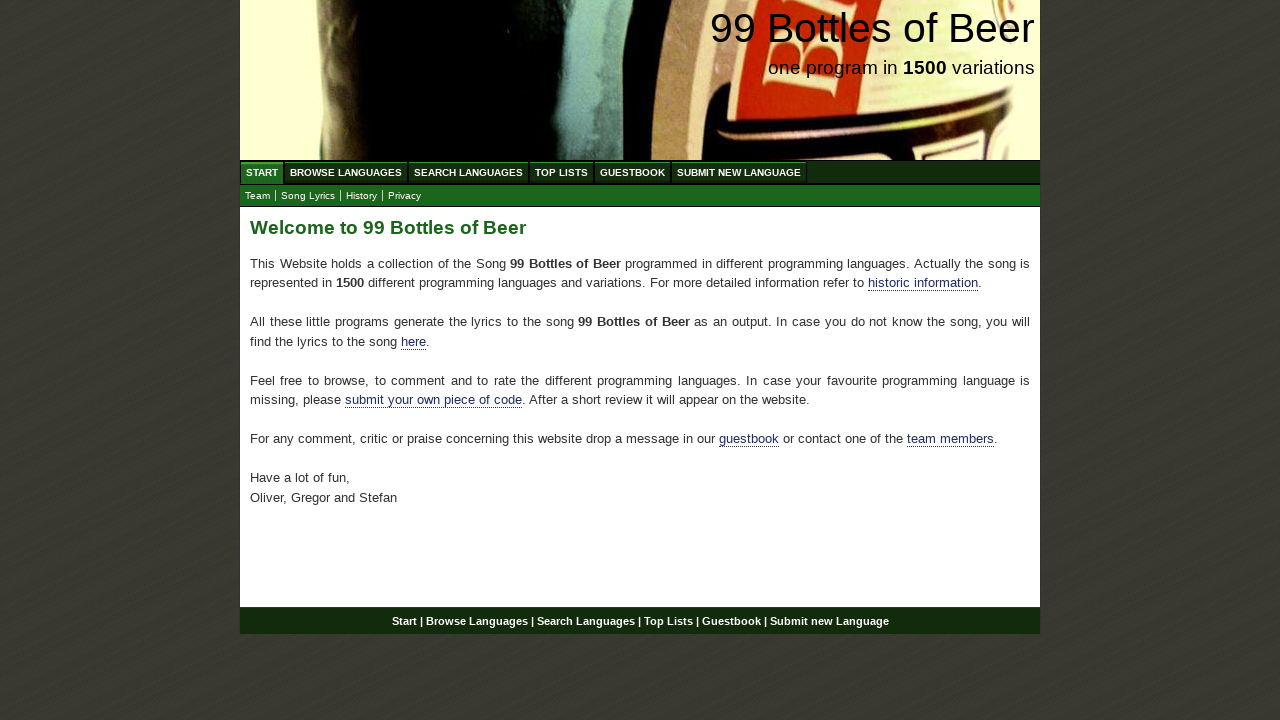

Clicked Browse Languages link at (346, 172) on xpath=//ul[@id='menu']/li/a[@href='/abc.html']
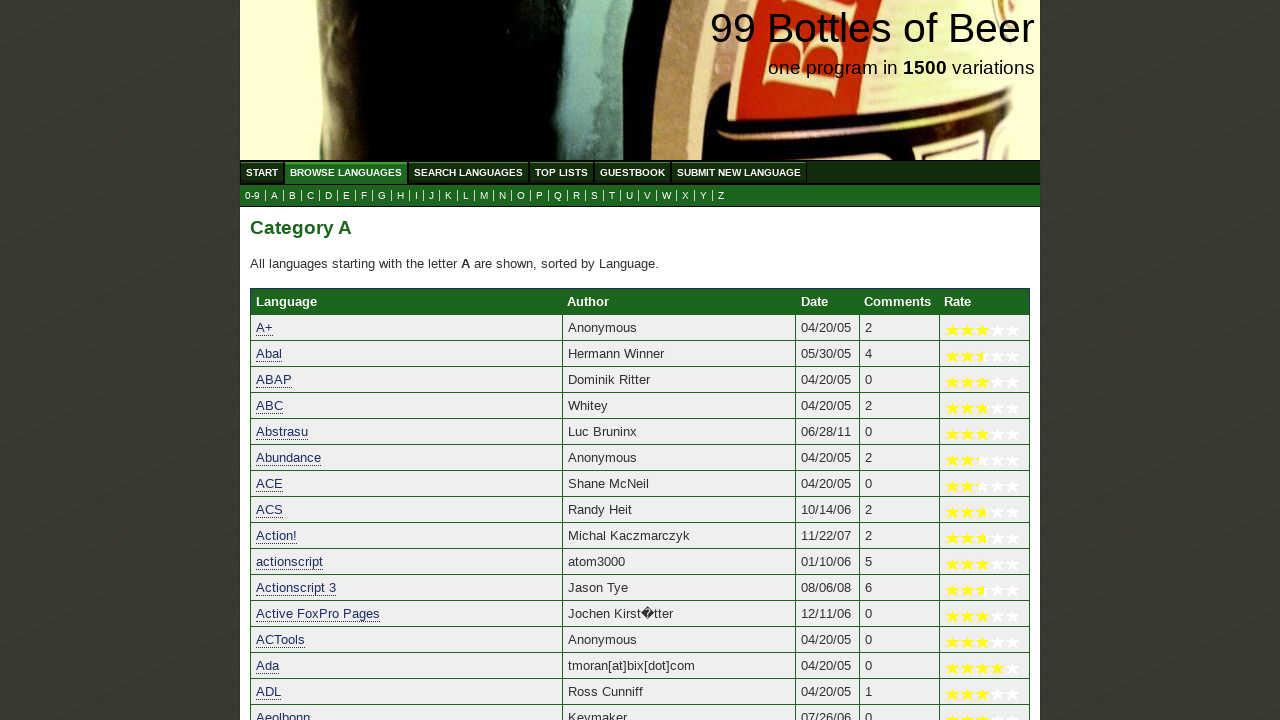

Clicked 0-9 languages link at (252, 196) on xpath=//a[@href='0.html']
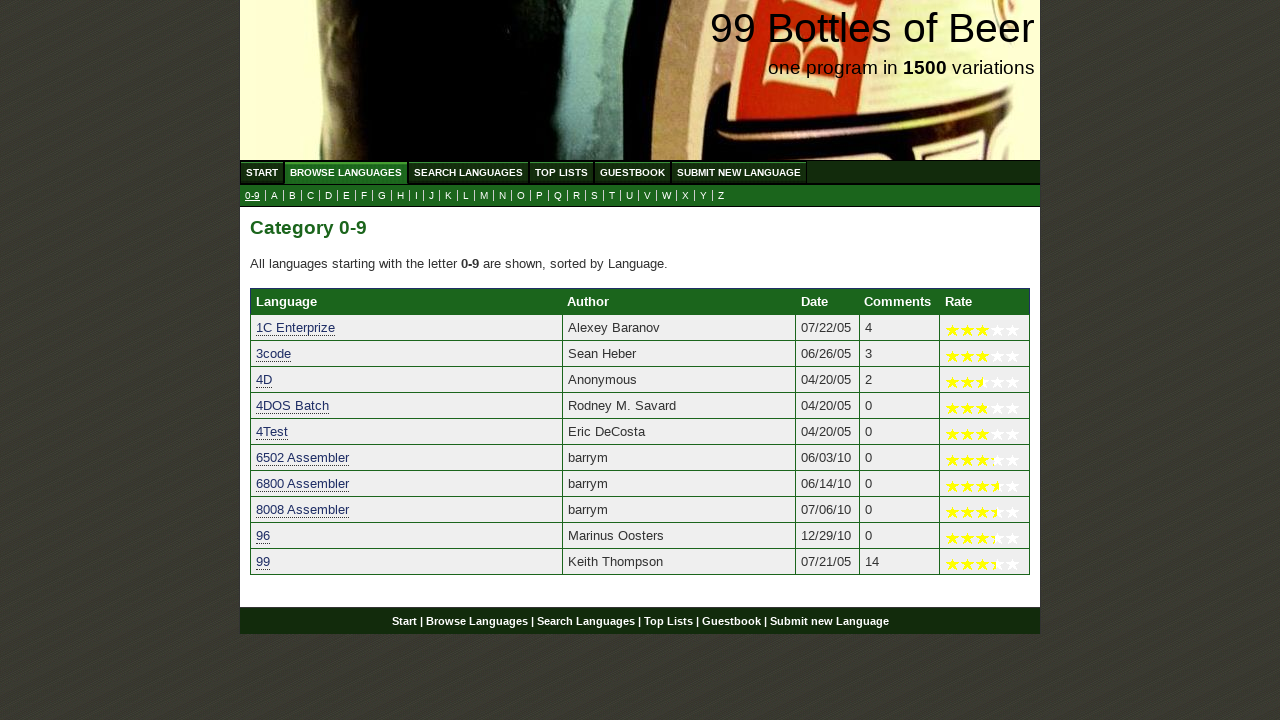

Language list loaded successfully
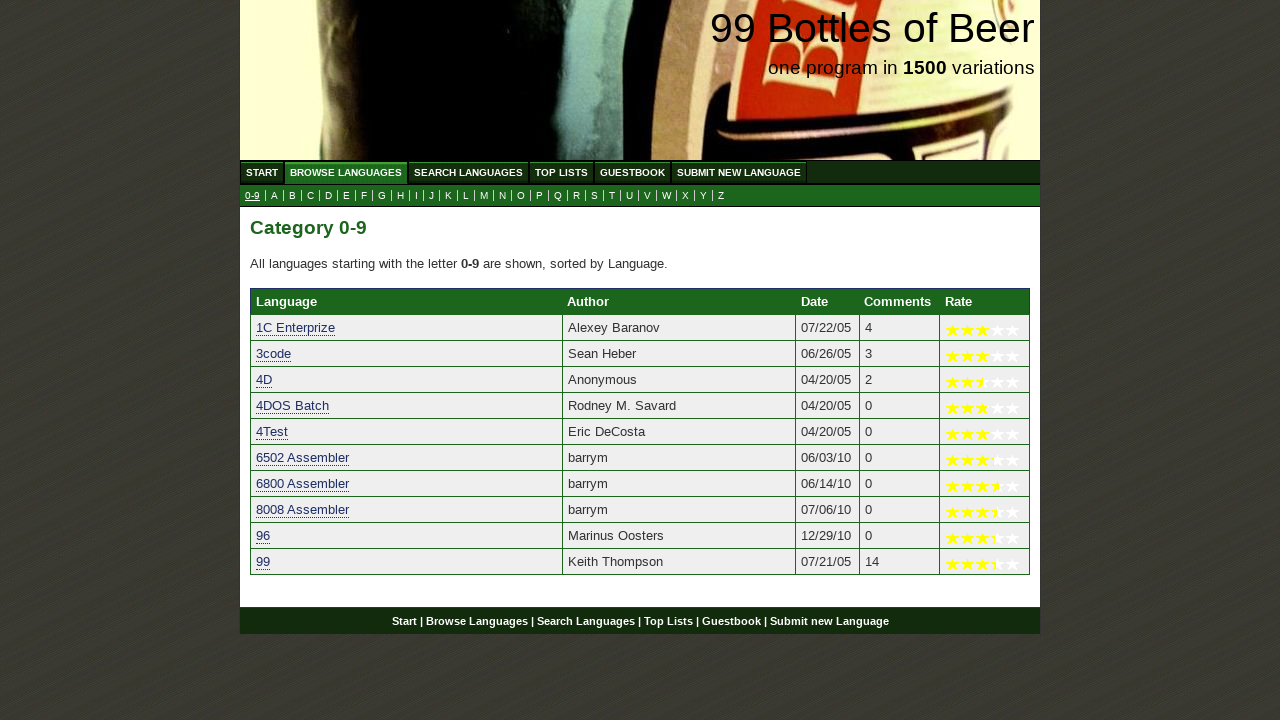

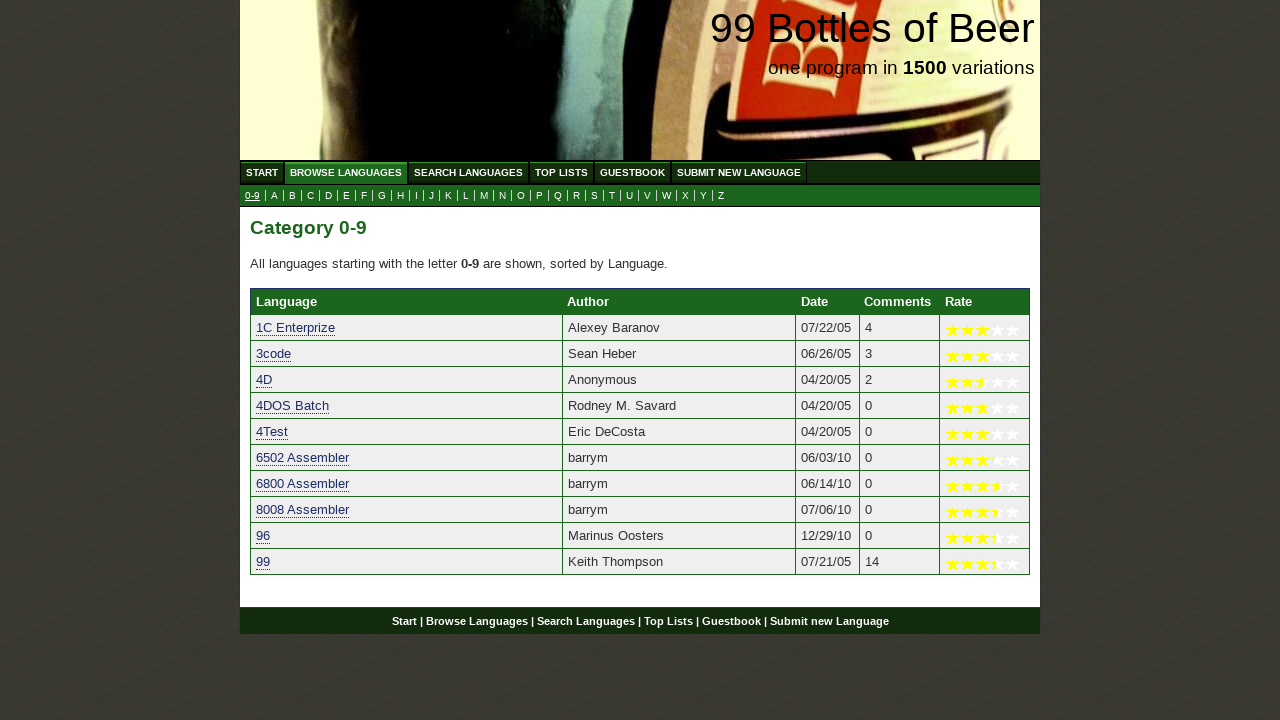